Navigates to WiseQuarter website and verifies the URL contains expected text

Starting URL: https://www.wisequarter.com/

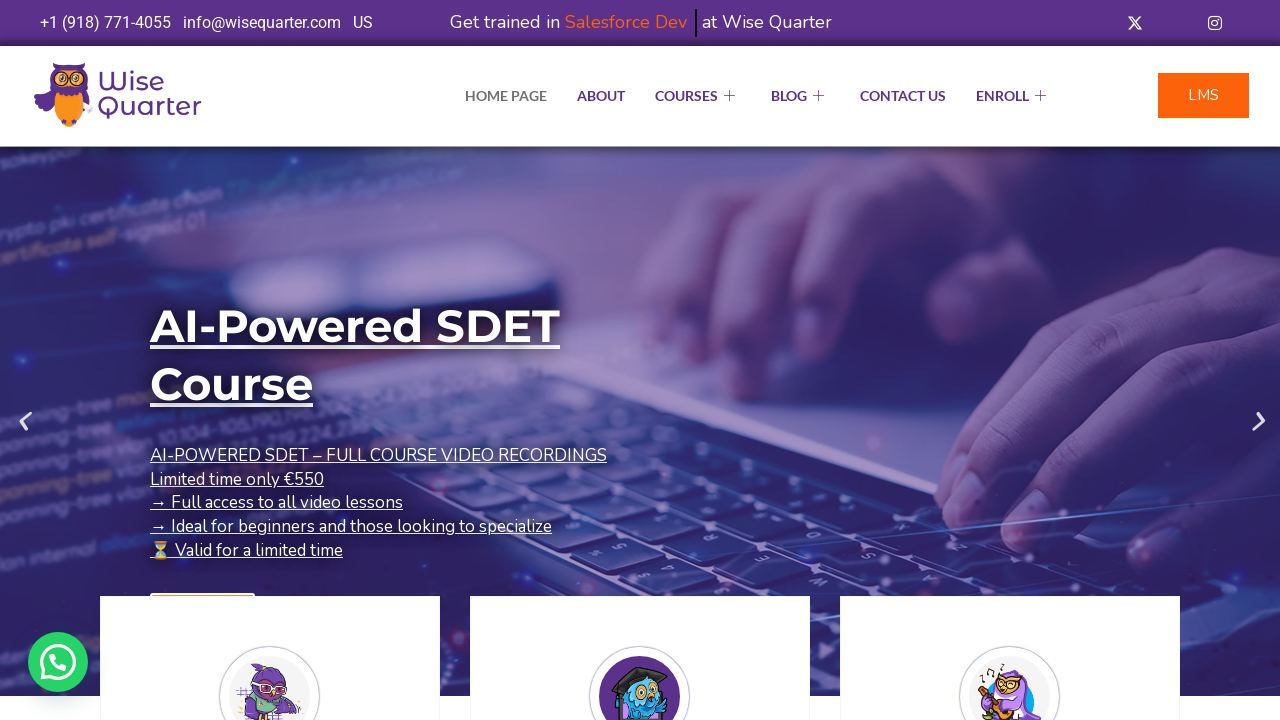

Retrieved current page URL
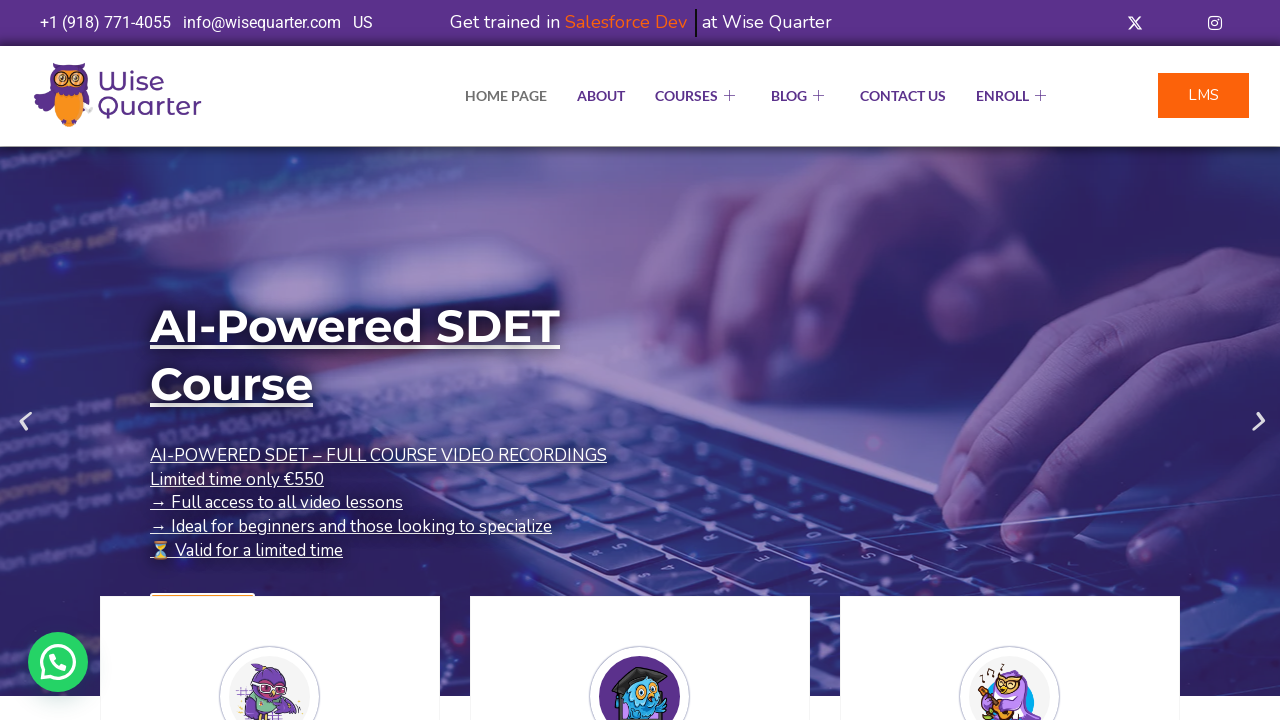

Verified URL contains 'wisequarter'
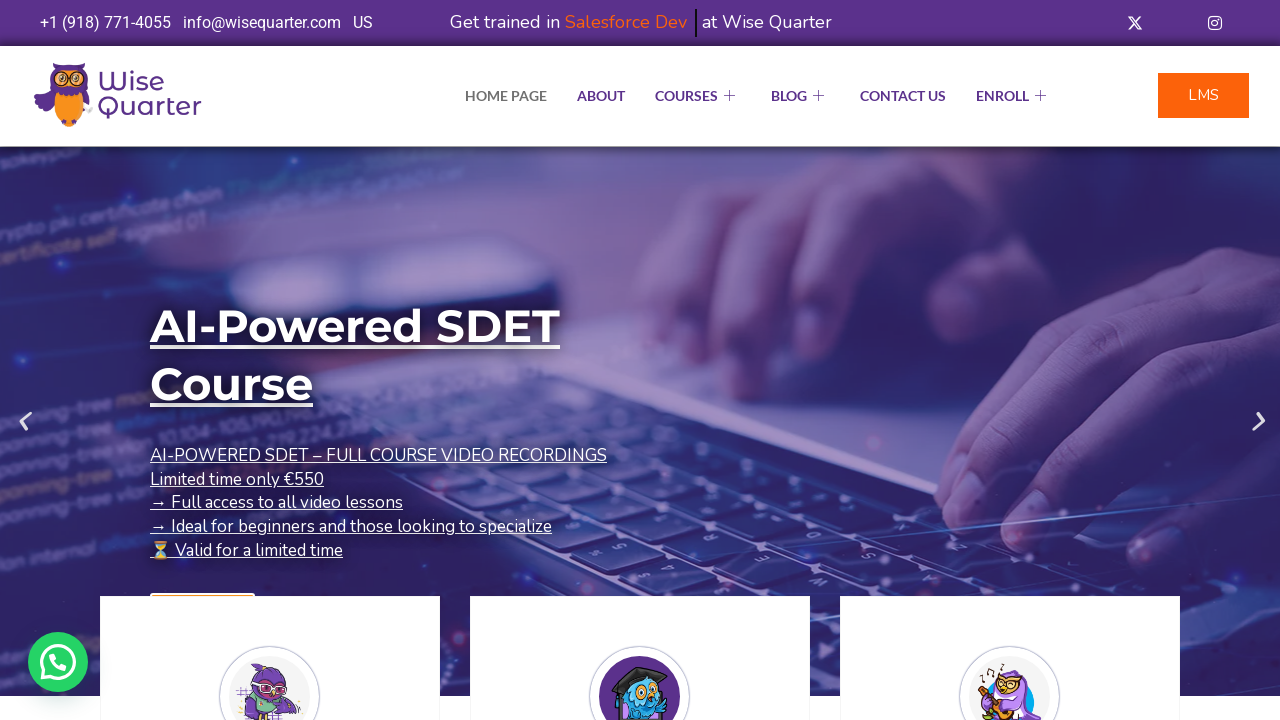

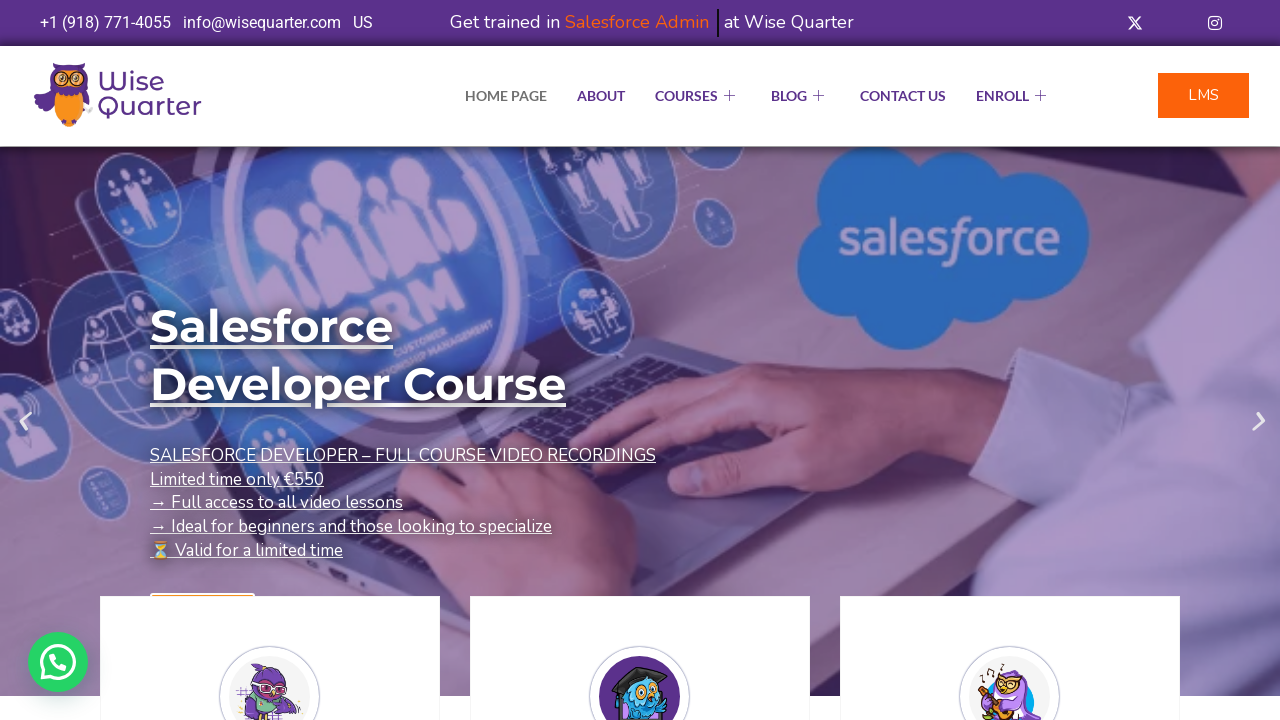